Tests alert handling functionality by triggering different types of alerts and accepting or dismissing them

Starting URL: https://rahulshettyacademy.com/AutomationPractice/

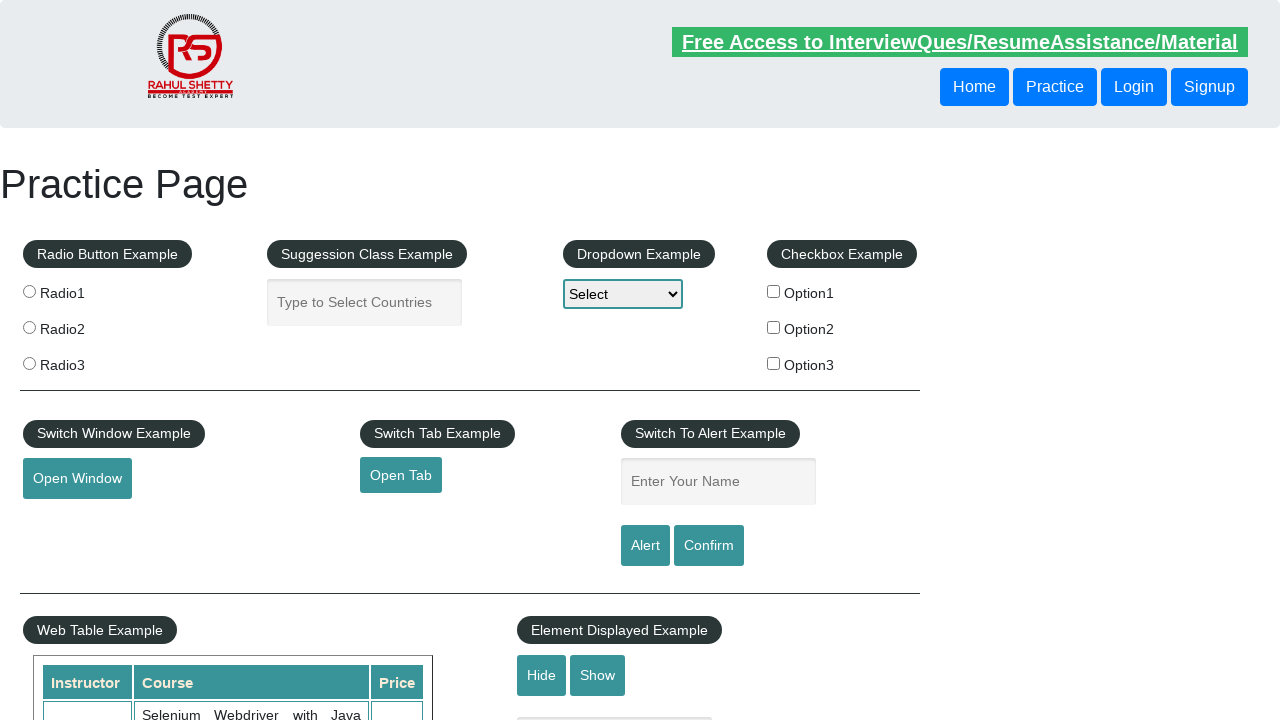

Clicked alert button to trigger first alert at (645, 546) on #alertbtn
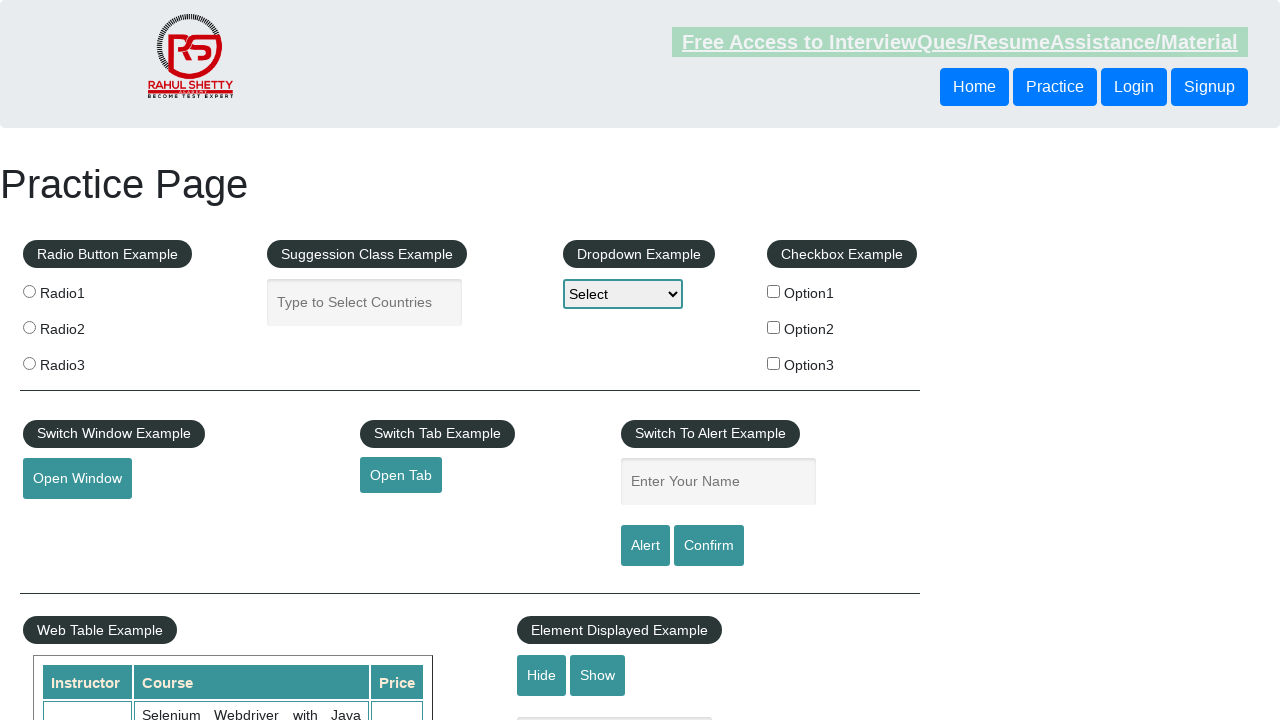

Set up dialog handler to accept alerts
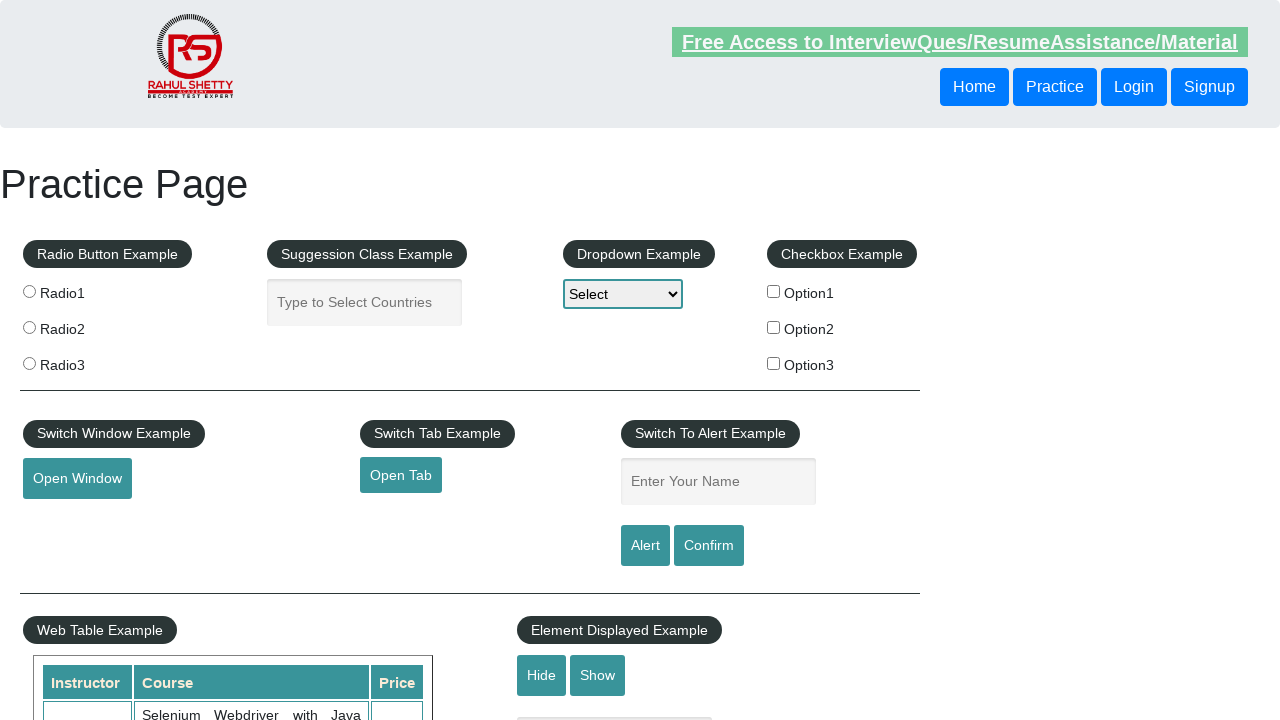

Clicked confirmation button to trigger confirmation dialog at (709, 546) on #confirmbtn
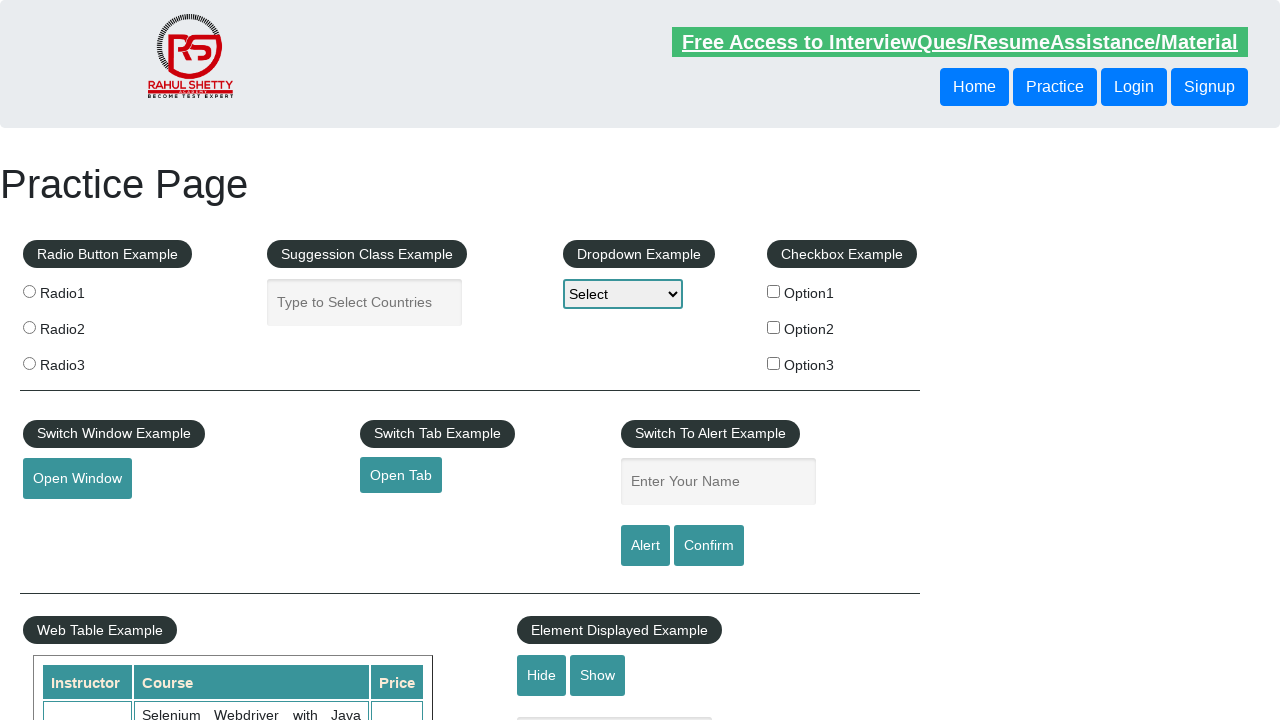

Set up dialog handler to dismiss confirmation dialogs
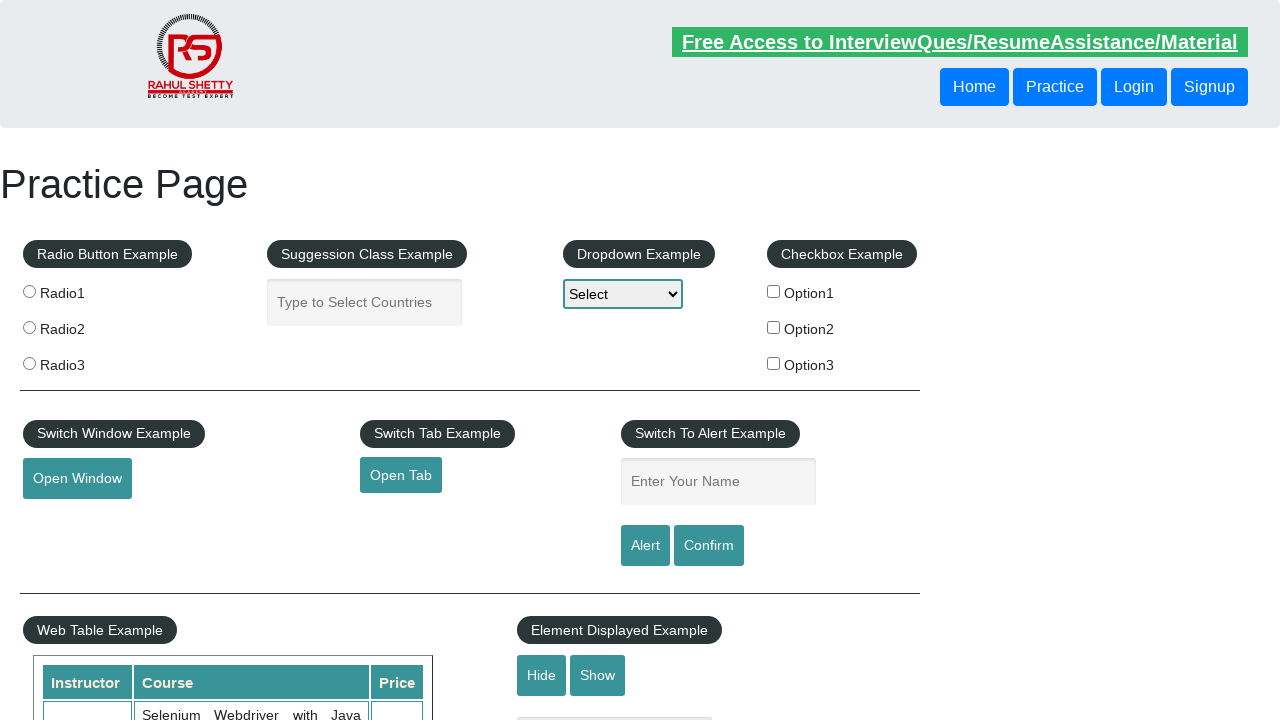

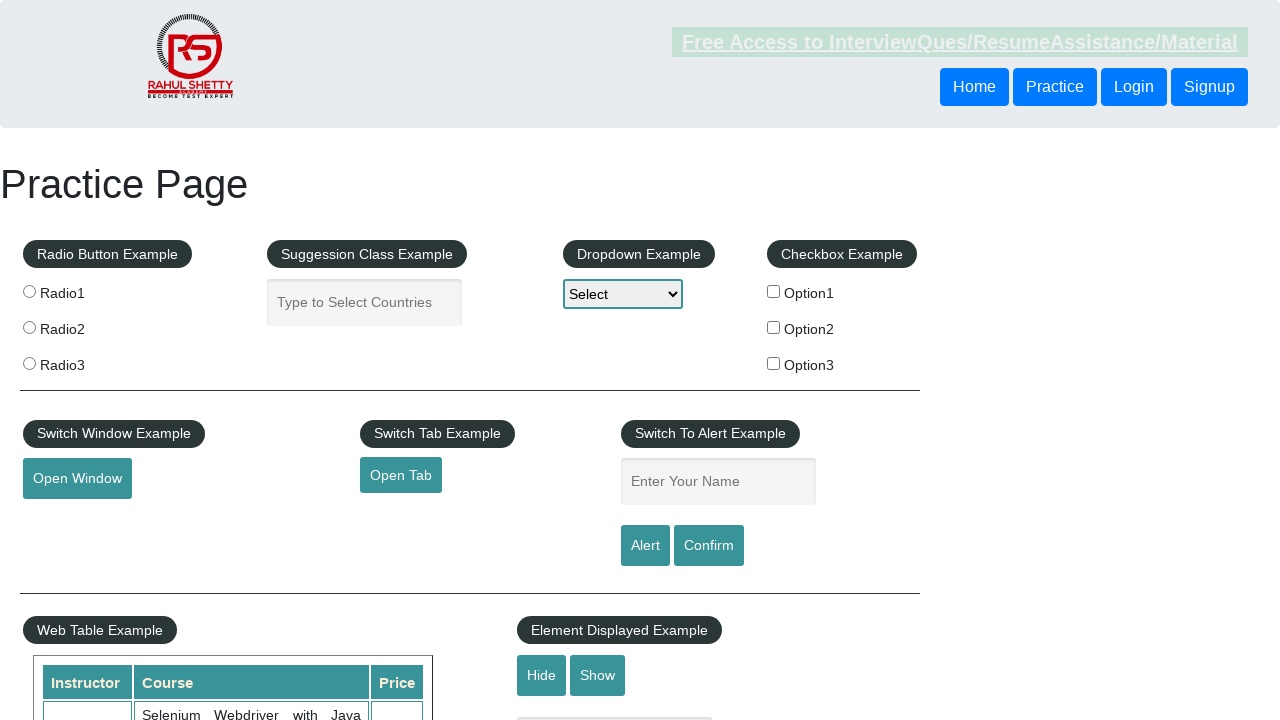